Tests right-click context menu functionality by right-clicking on the "Sortable" link on the jQuery UI homepage

Starting URL: https://jqueryui.com

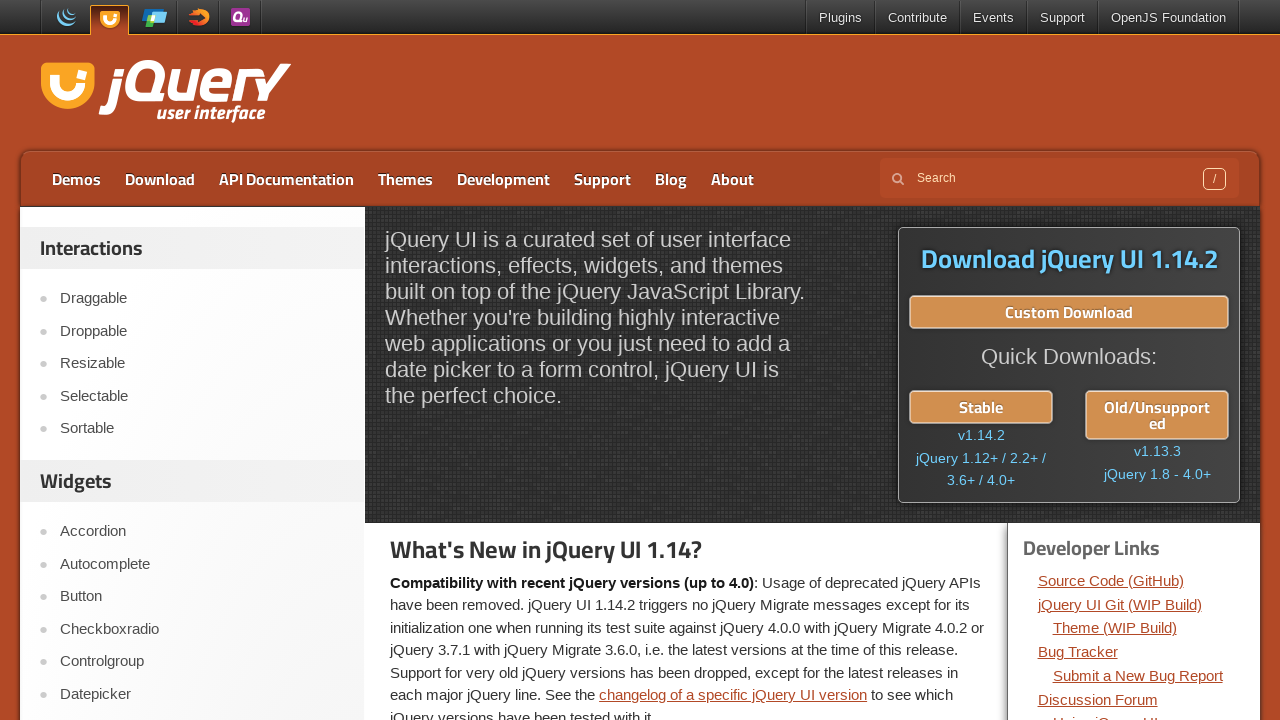

Waited for Sortable link to be visible on jQuery UI homepage
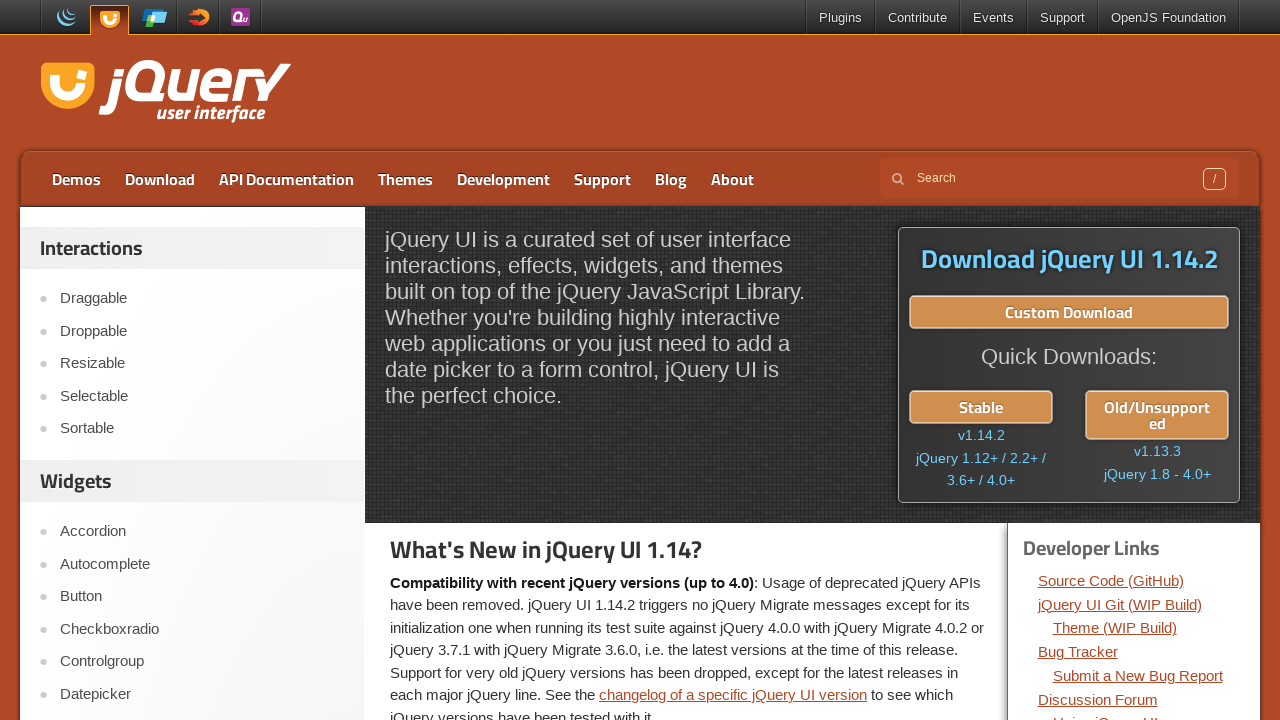

Right-clicked on Sortable link to open context menu at (202, 429) on a:has-text('Sortable')
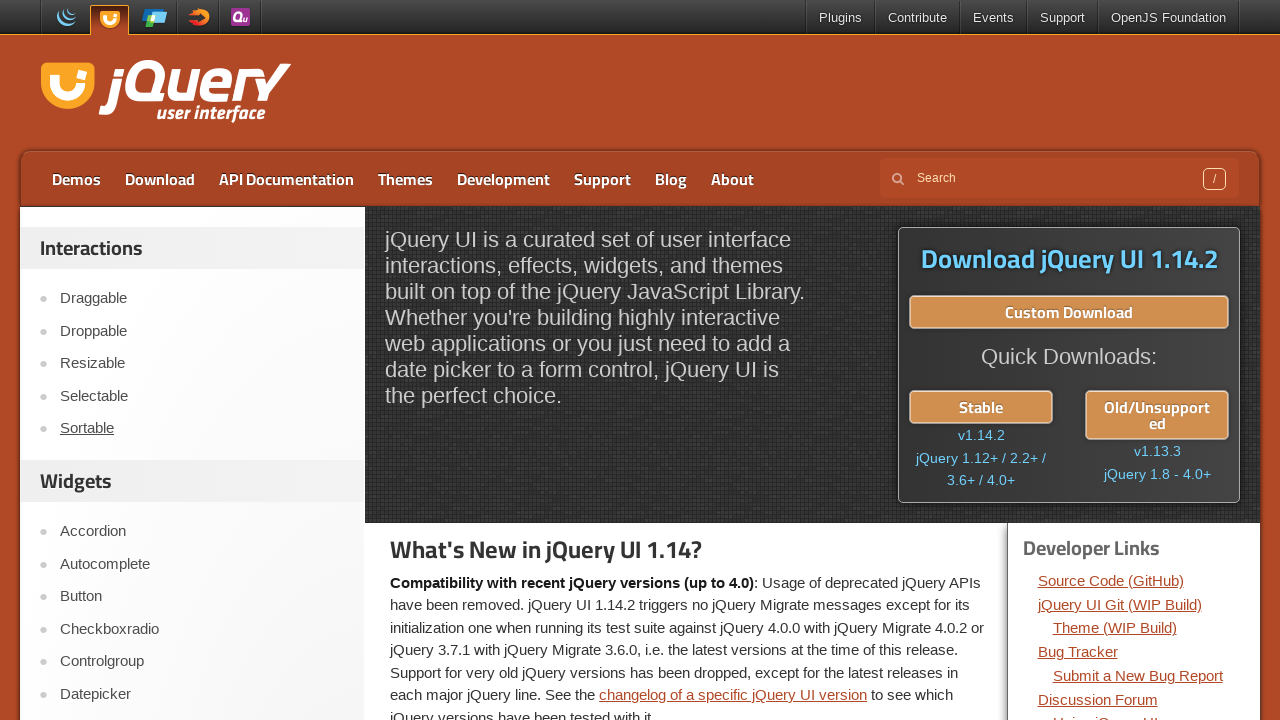

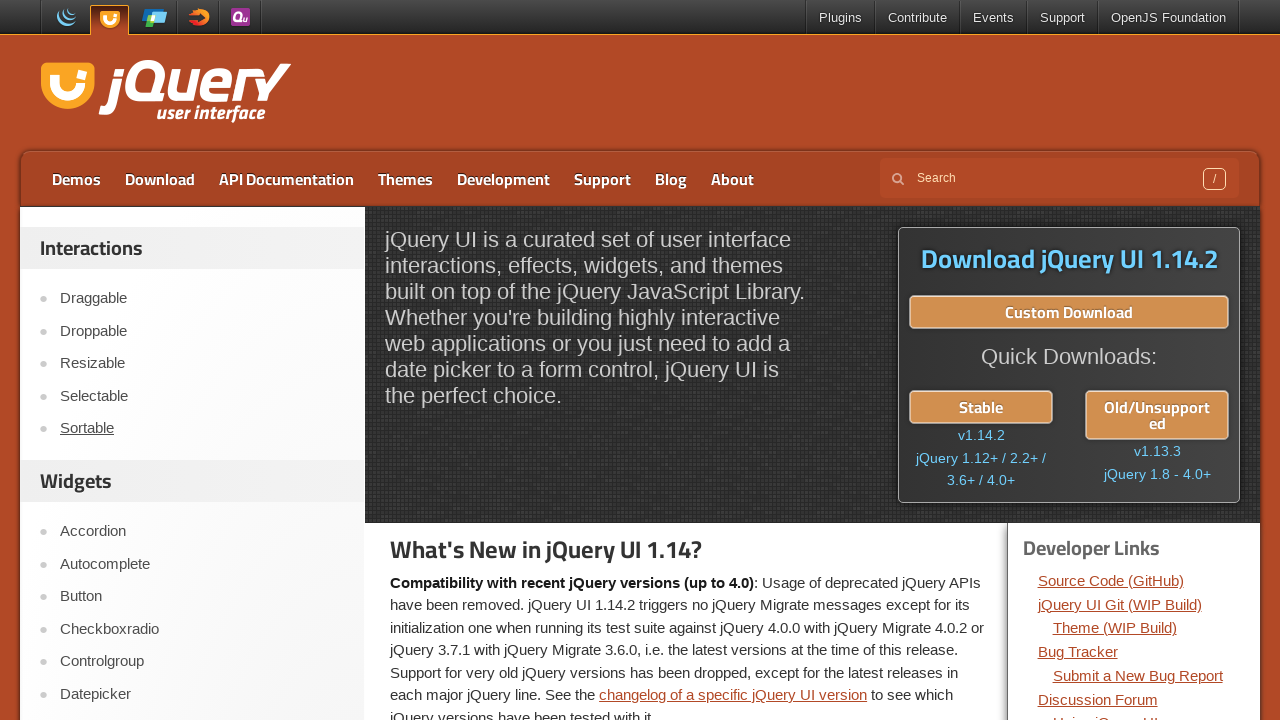